Tests dropdown/select element interactions by selecting options using visible text, index, and value attribute on a training website for web elements.

Starting URL: https://training-support.net/webelements/selects

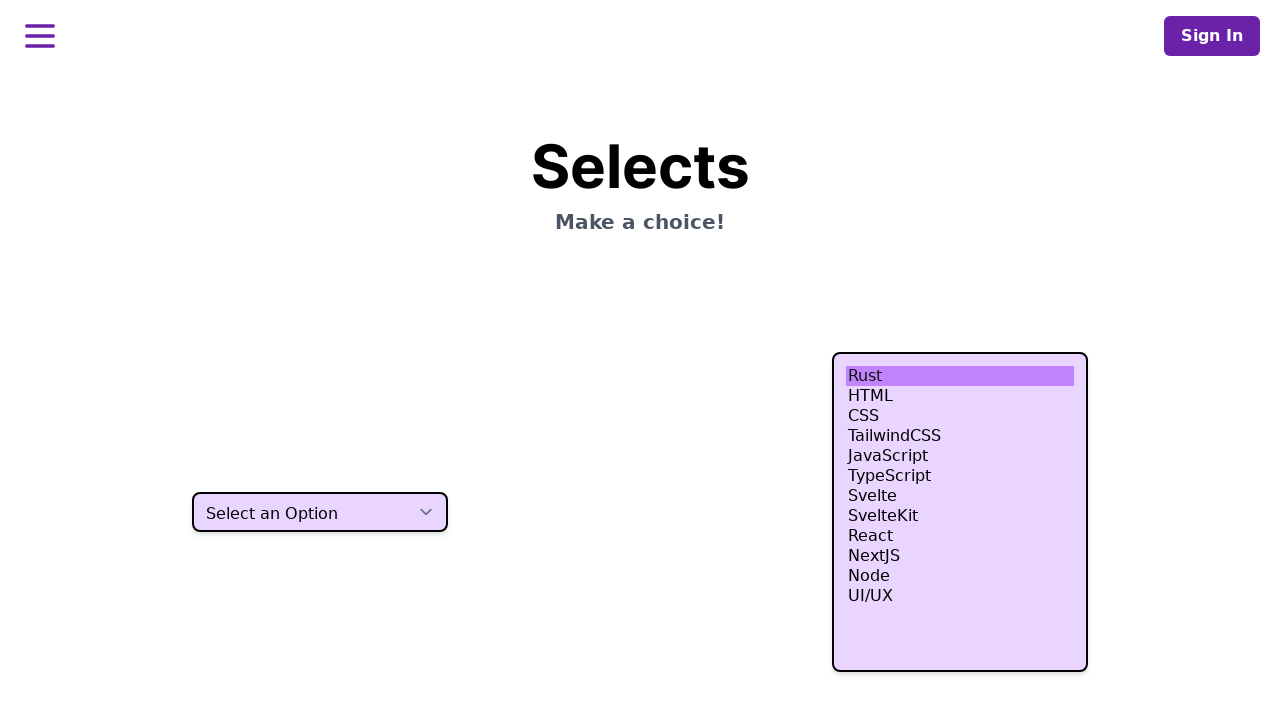

Selected 'Two' from dropdown by visible text on select.h-10
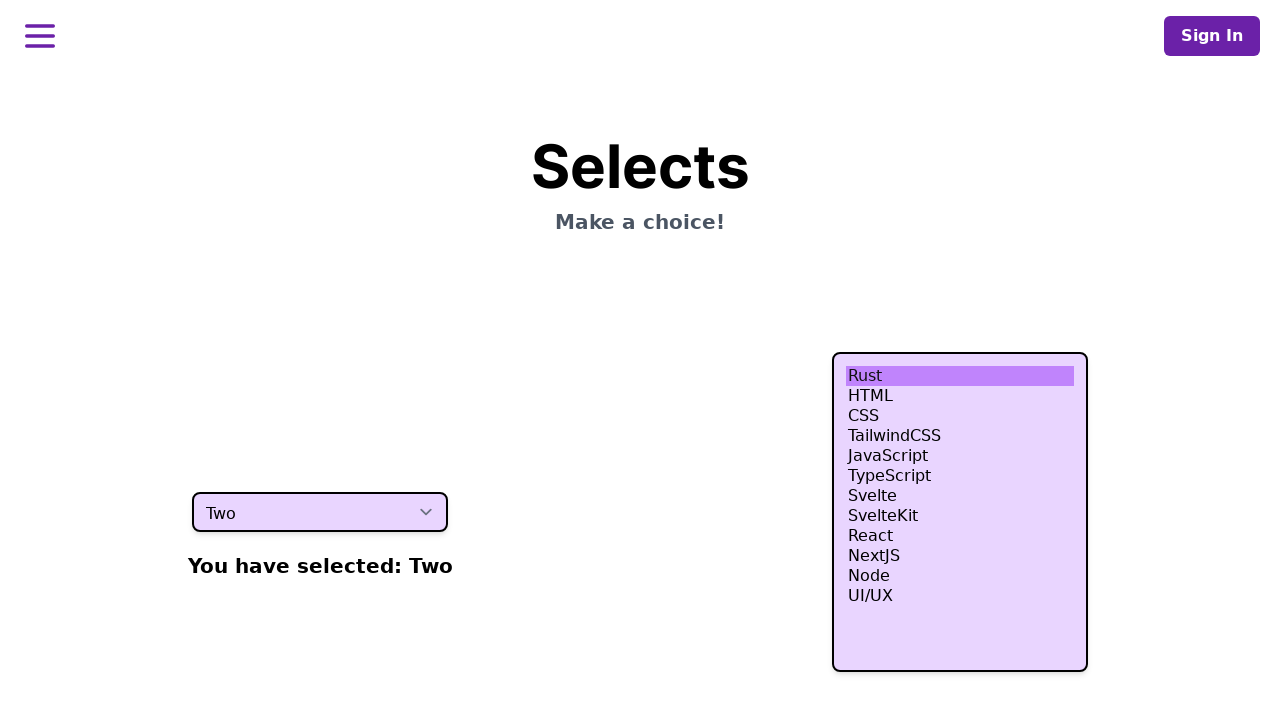

Selected fourth option (index 3) from dropdown on select.h-10
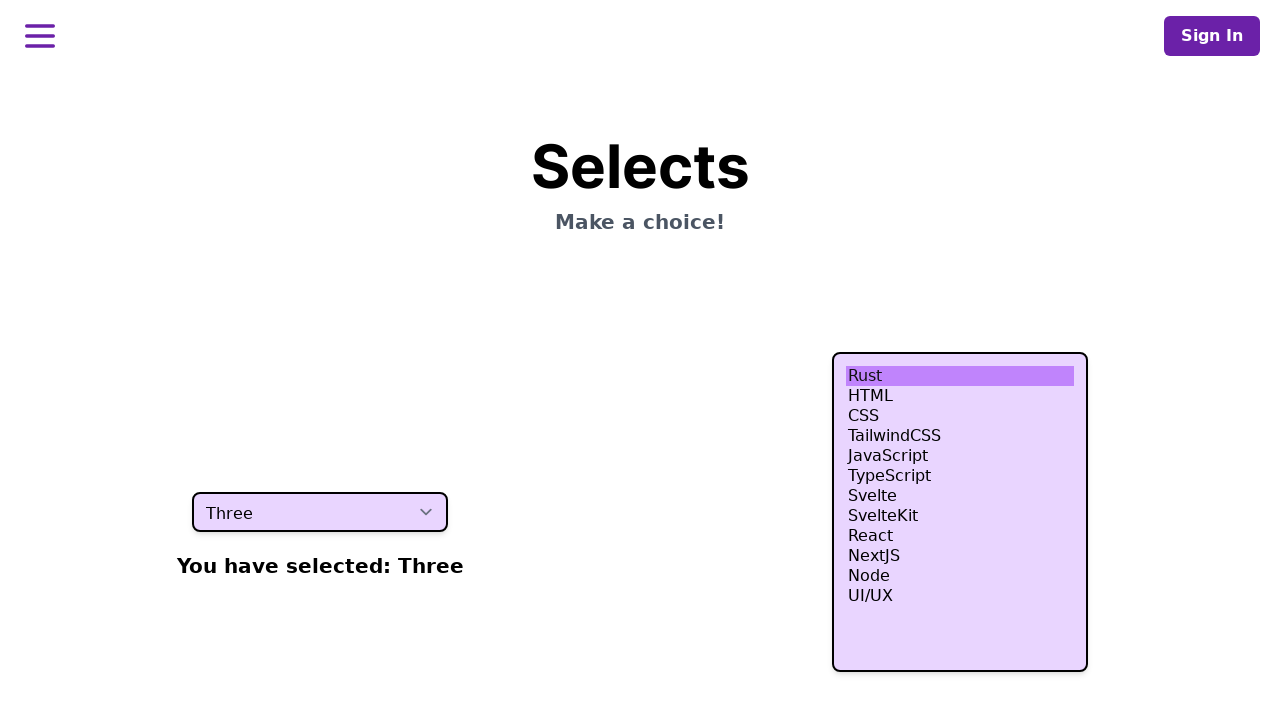

Selected option with value 'four' from dropdown on select.h-10
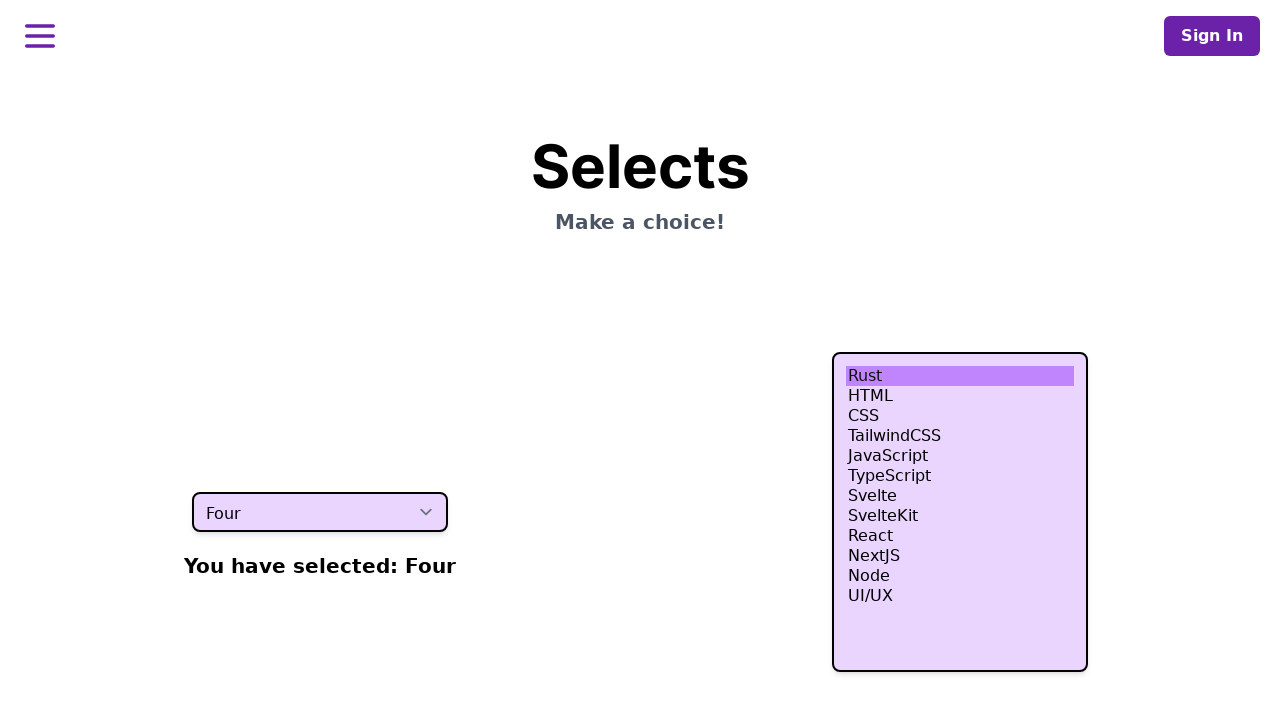

Verified dropdown element is present on page
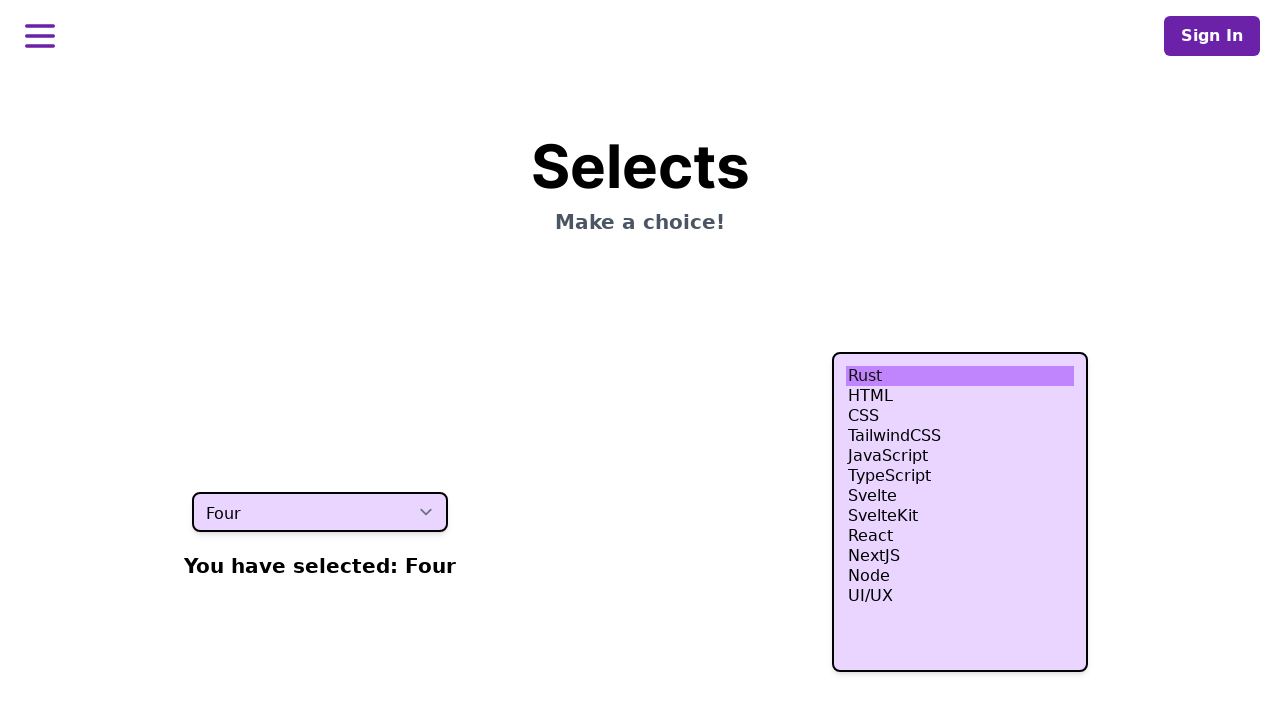

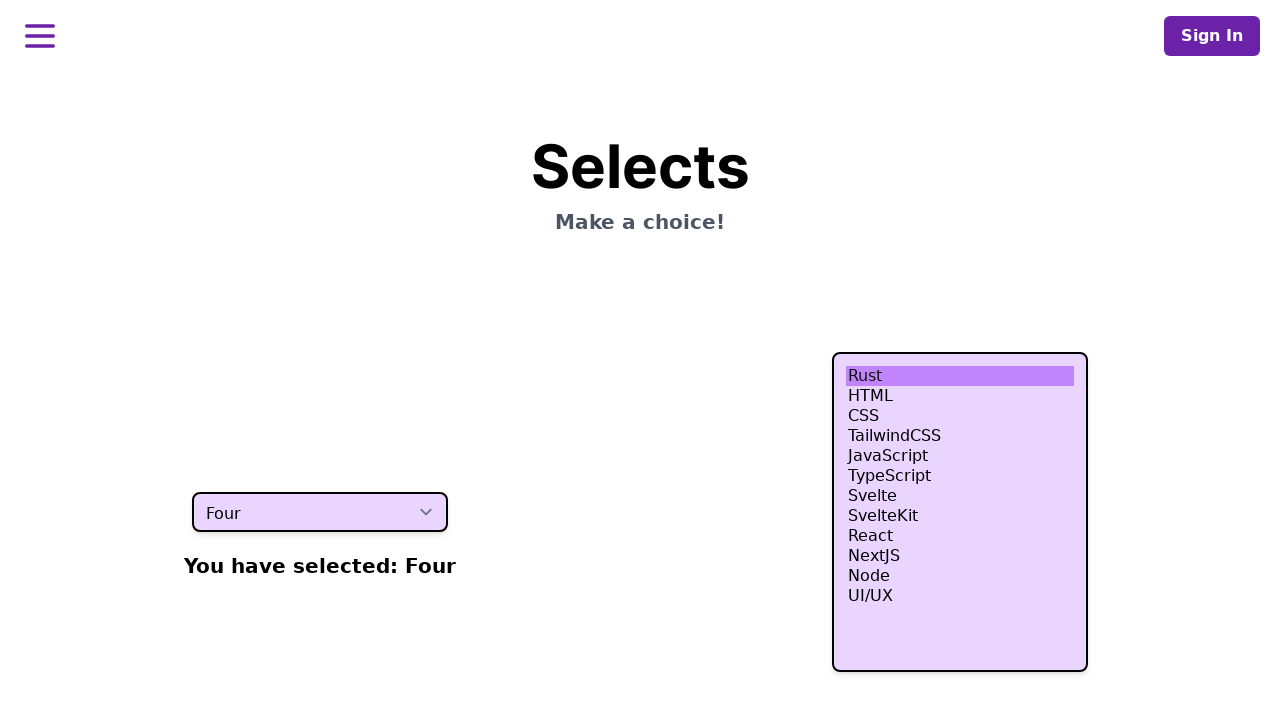